Tests multiple selection dropdown functionality by switching to an iframe, selecting multiple options (Volvo and Saab) from a cars dropdown, and submitting the form.

Starting URL: https://www.w3schools.com/tags/tryit.asp?filename=tryhtml_select_multiple

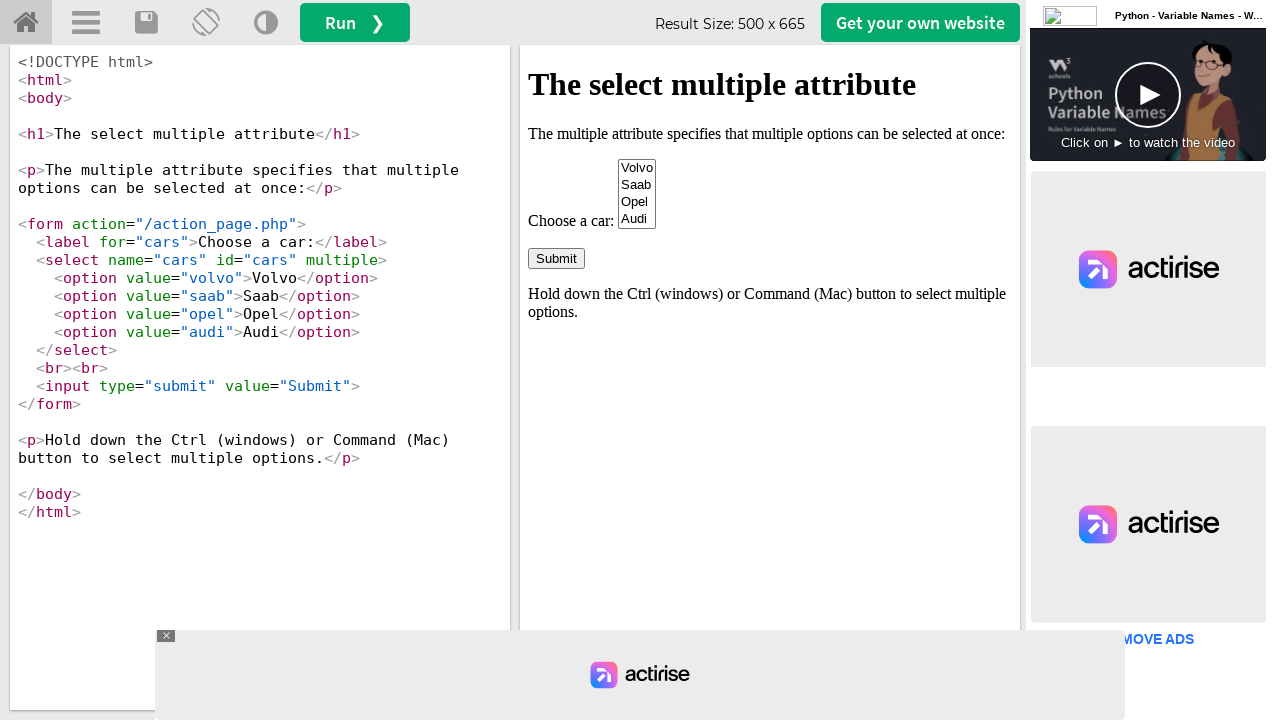

Located iframe with ID 'iframeResult' containing the dropdown test
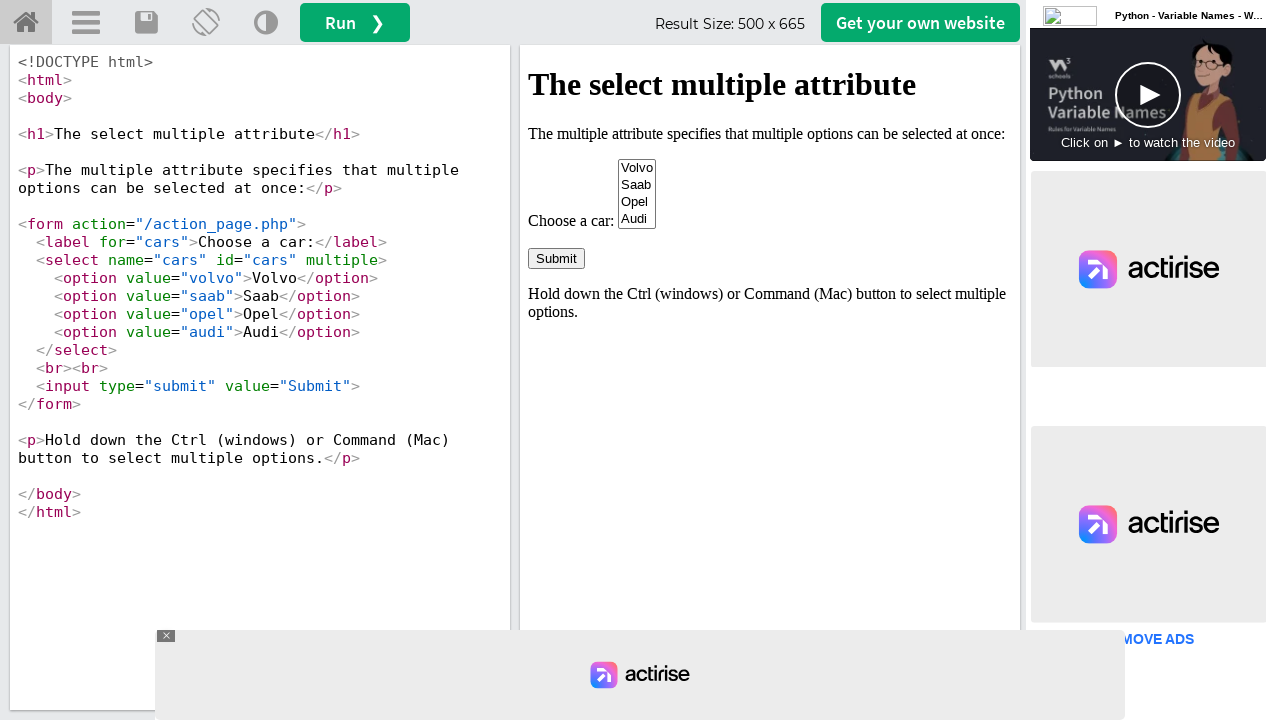

Selected 'Volvo' from the cars dropdown on #iframeResult >> internal:control=enter-frame >> select[name='cars']
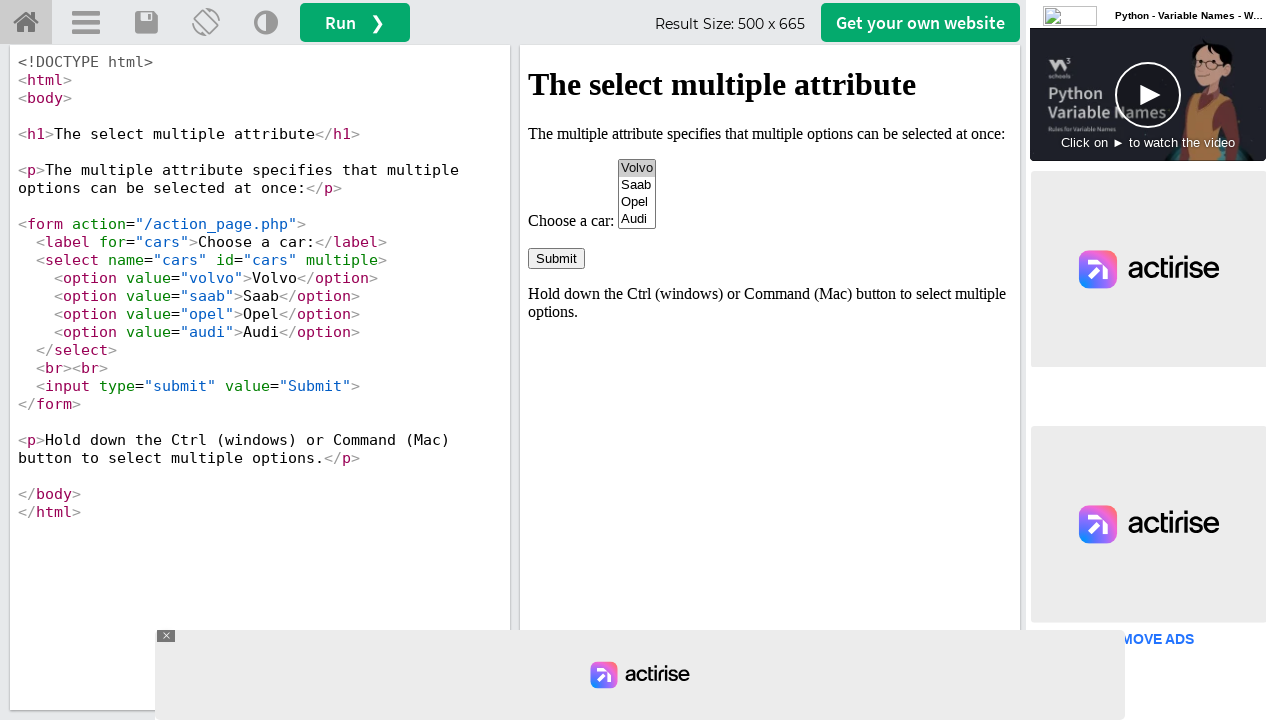

Selected multiple options 'Volvo' and 'Saab' from the cars dropdown on #iframeResult >> internal:control=enter-frame >> select[name='cars']
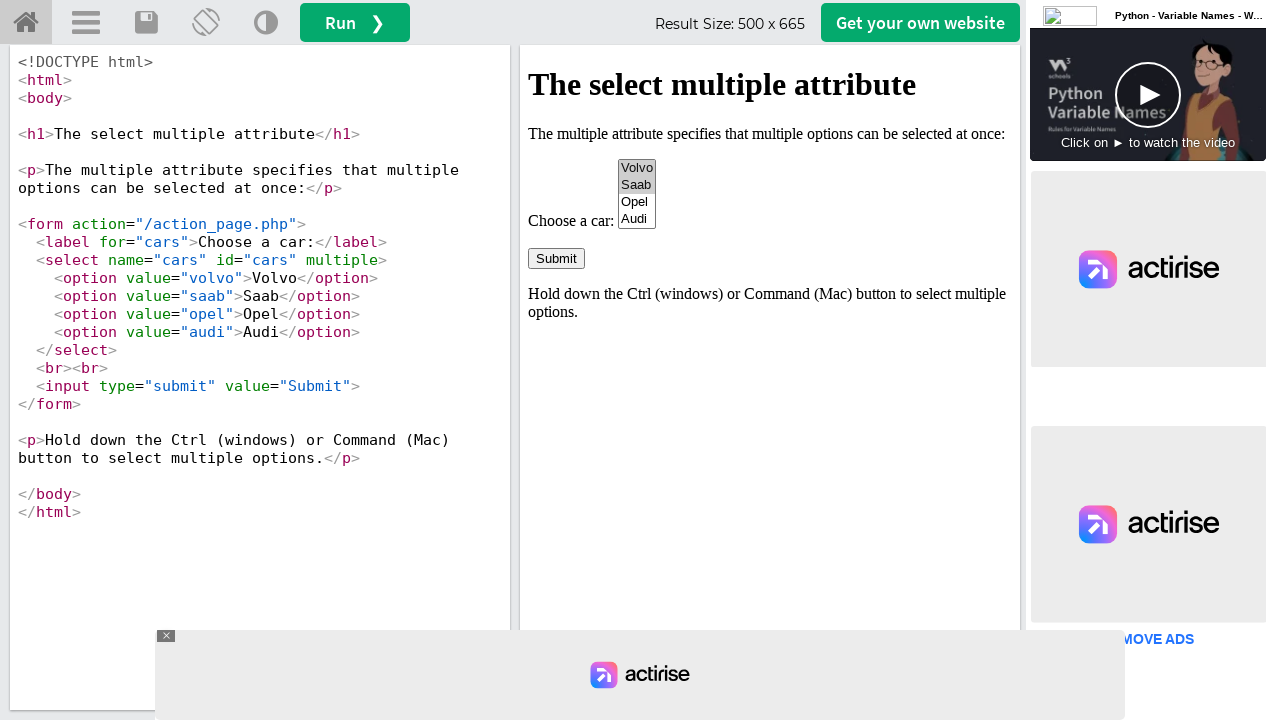

Clicked submit button to submit the form with selected car options at (556, 258) on #iframeResult >> internal:control=enter-frame >> input[type='submit']
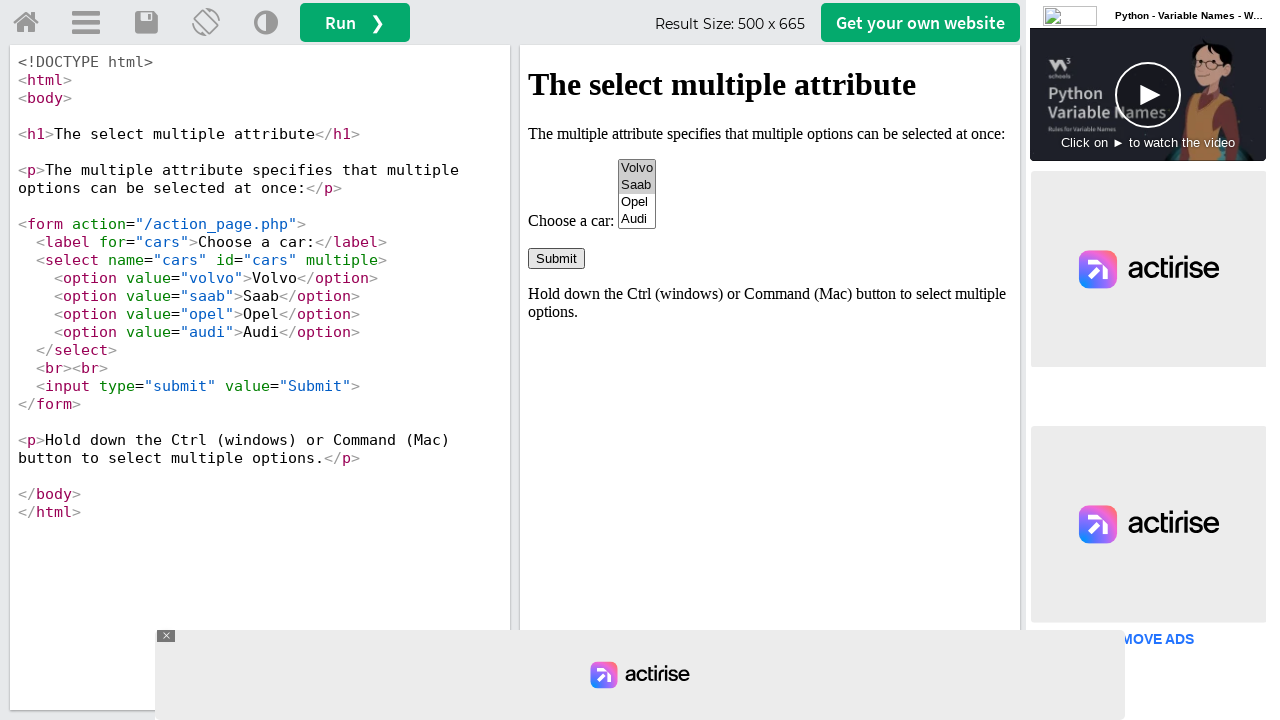

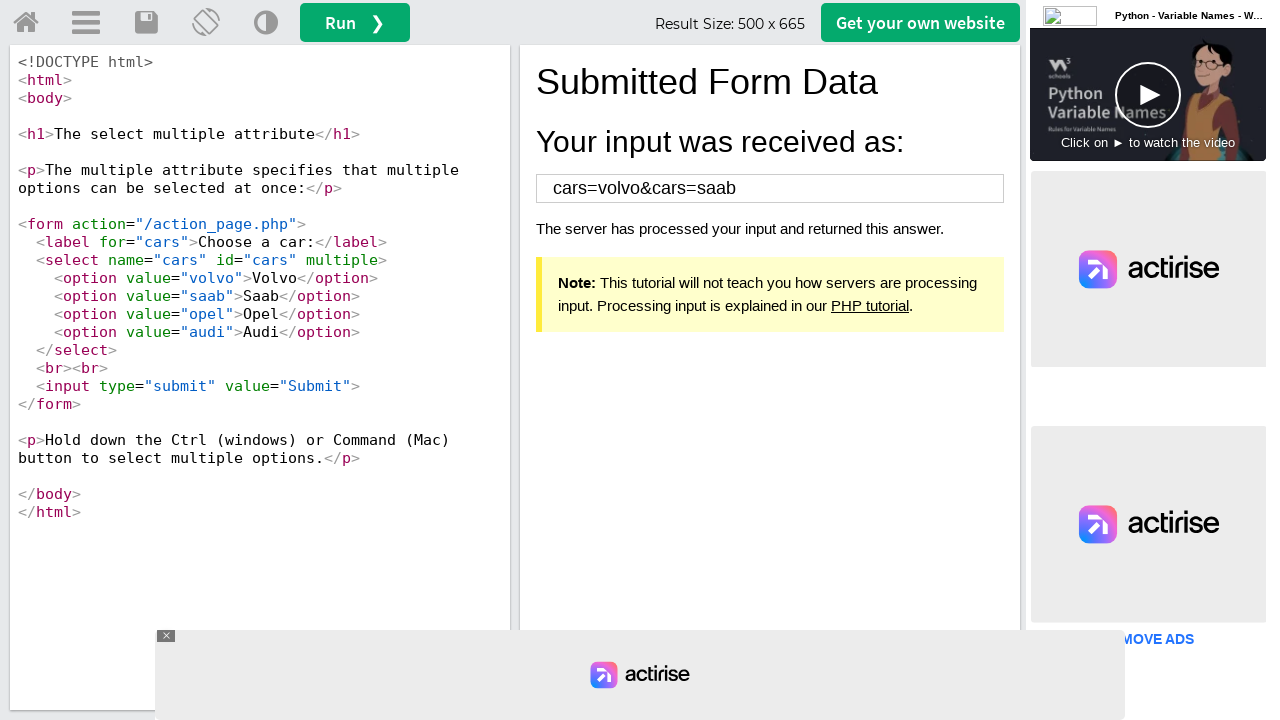